Tests the user registration process by filling out the registration form with user details and submitting it

Starting URL: https://parabank.parasoft.com/parabank/index.htm

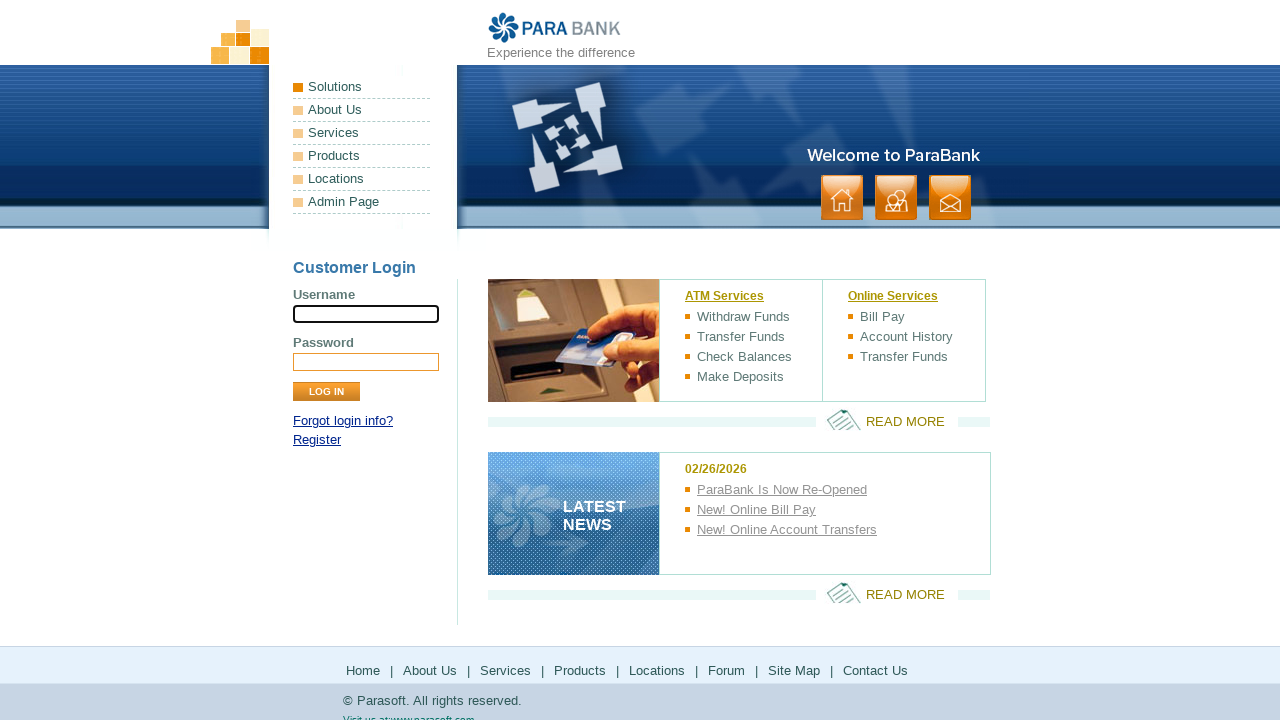

Clicked on Register link at (317, 440) on xpath=//a[contains(text(),'Register')]
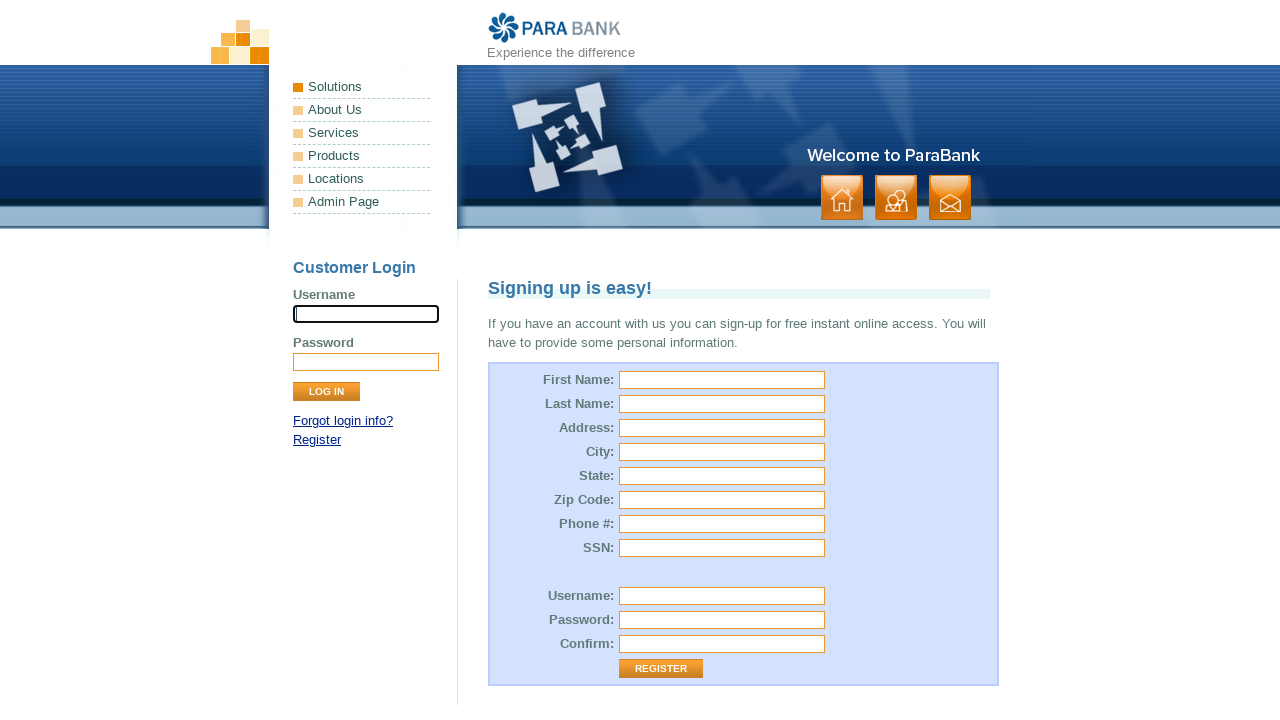

Filled in first name 'Sarah' on //input[@id='customer.firstName']
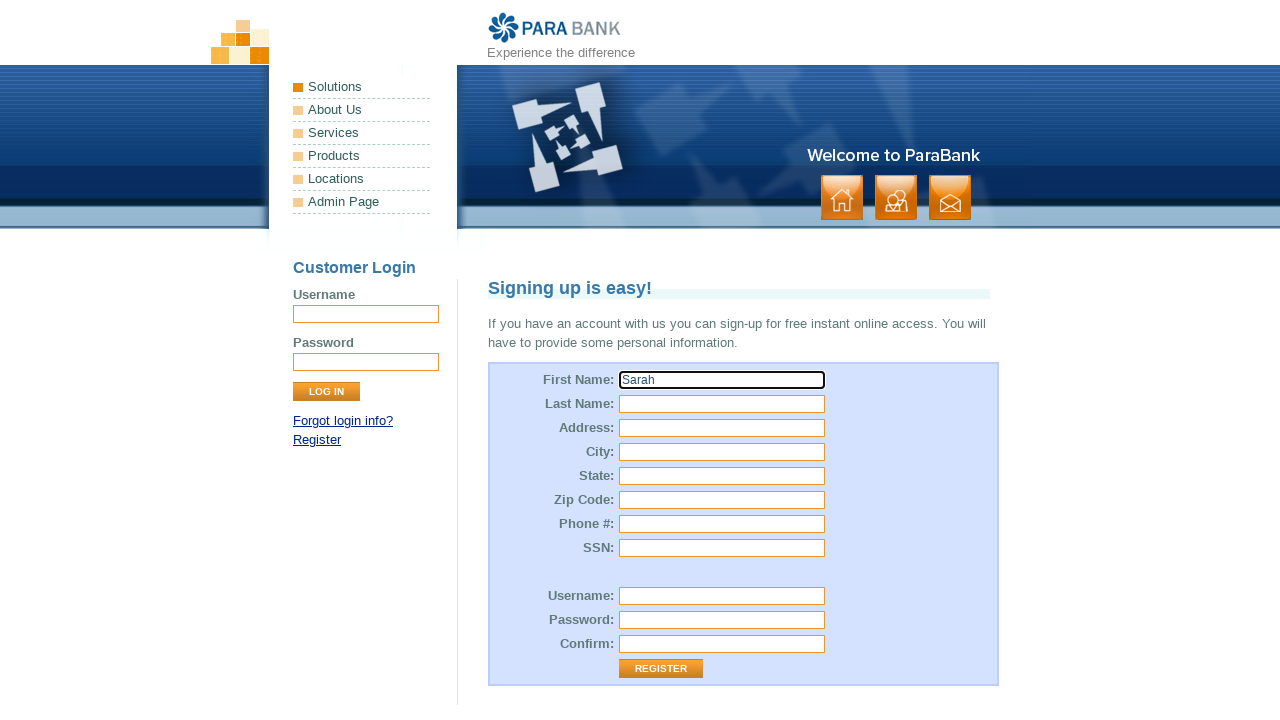

Filled in last name 'Johnson' on //input[@id='customer.lastName']
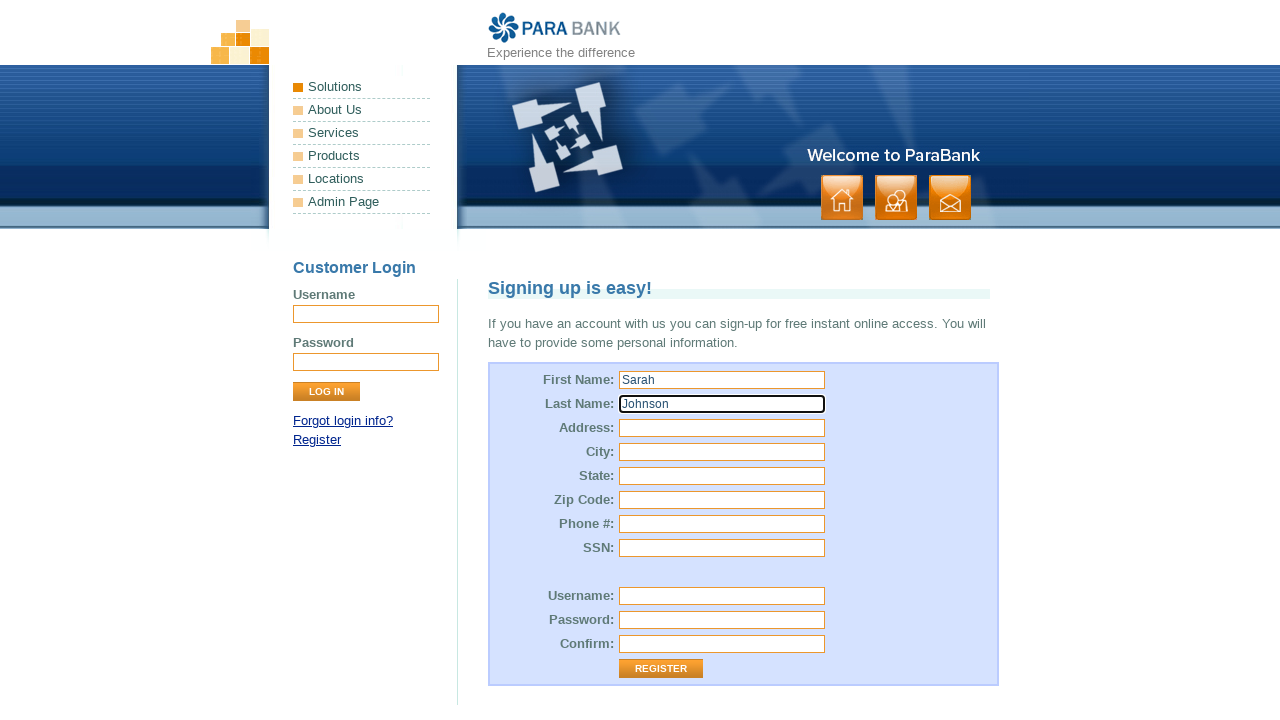

Filled in street address '42 Oak Street' on //input[@id='customer.address.street']
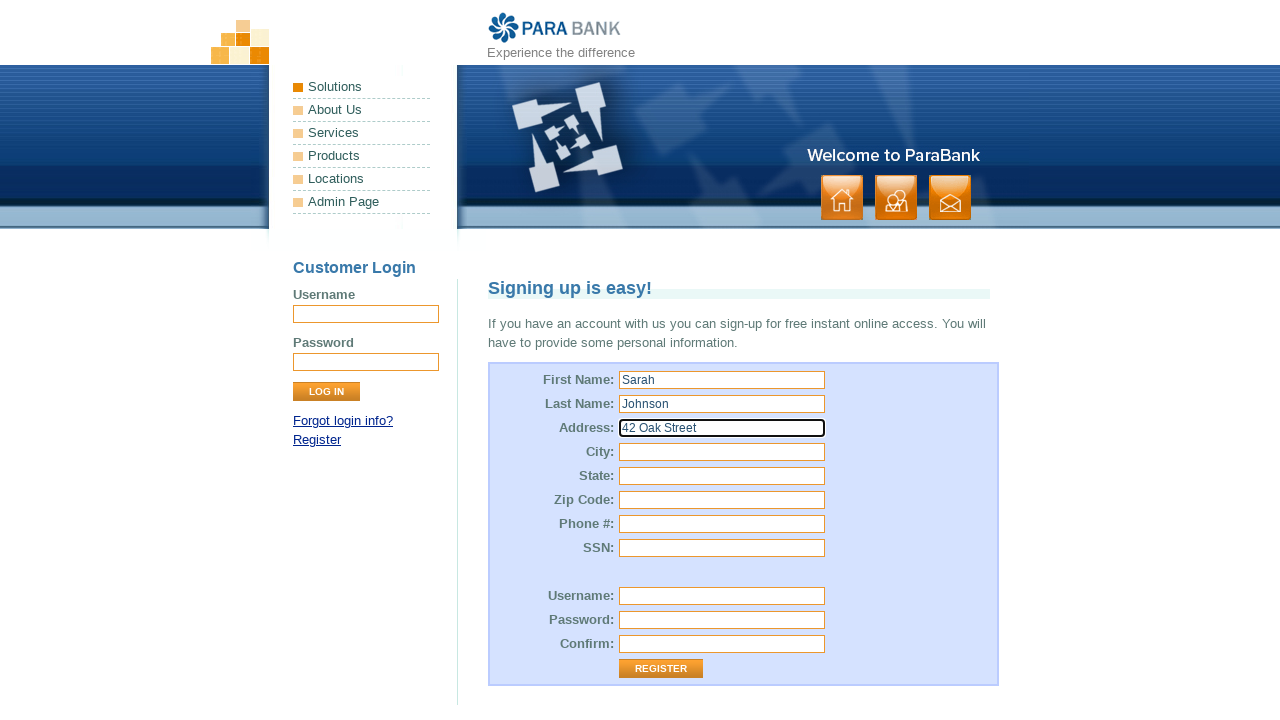

Filled in city 'Austin' on //input[@id='customer.address.city']
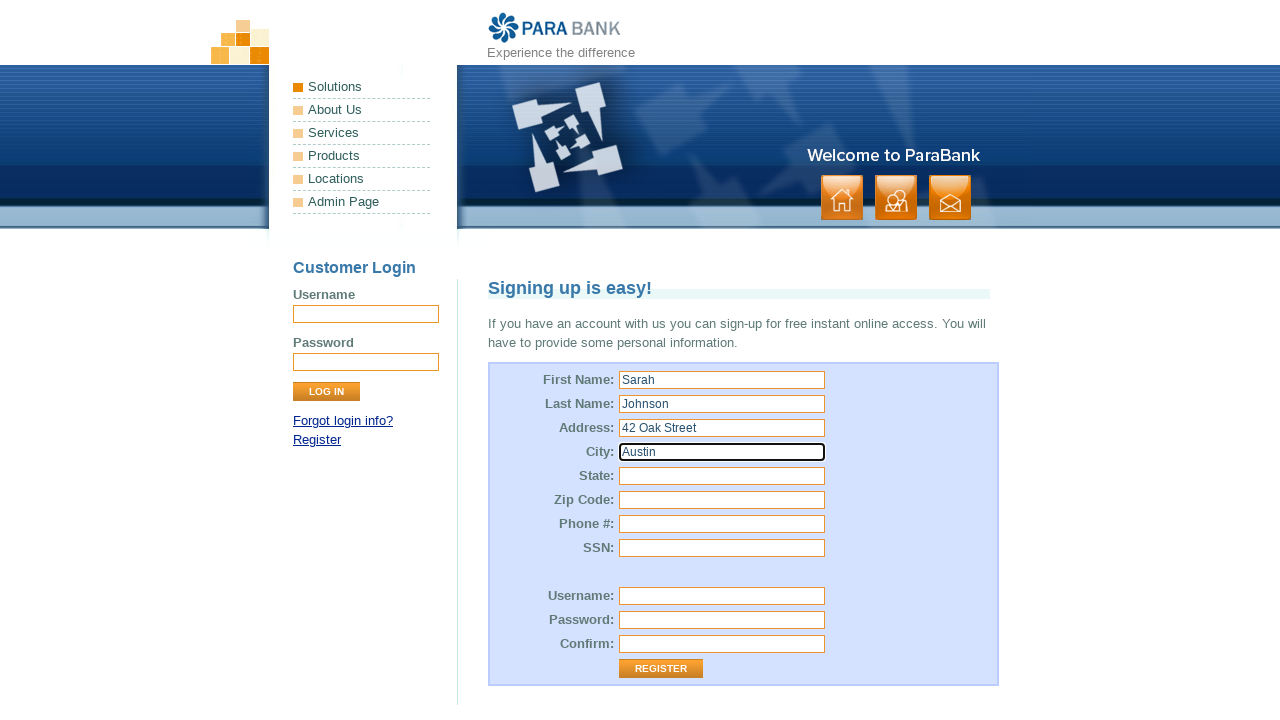

Filled in state 'Texas' on //input[@id='customer.address.state']
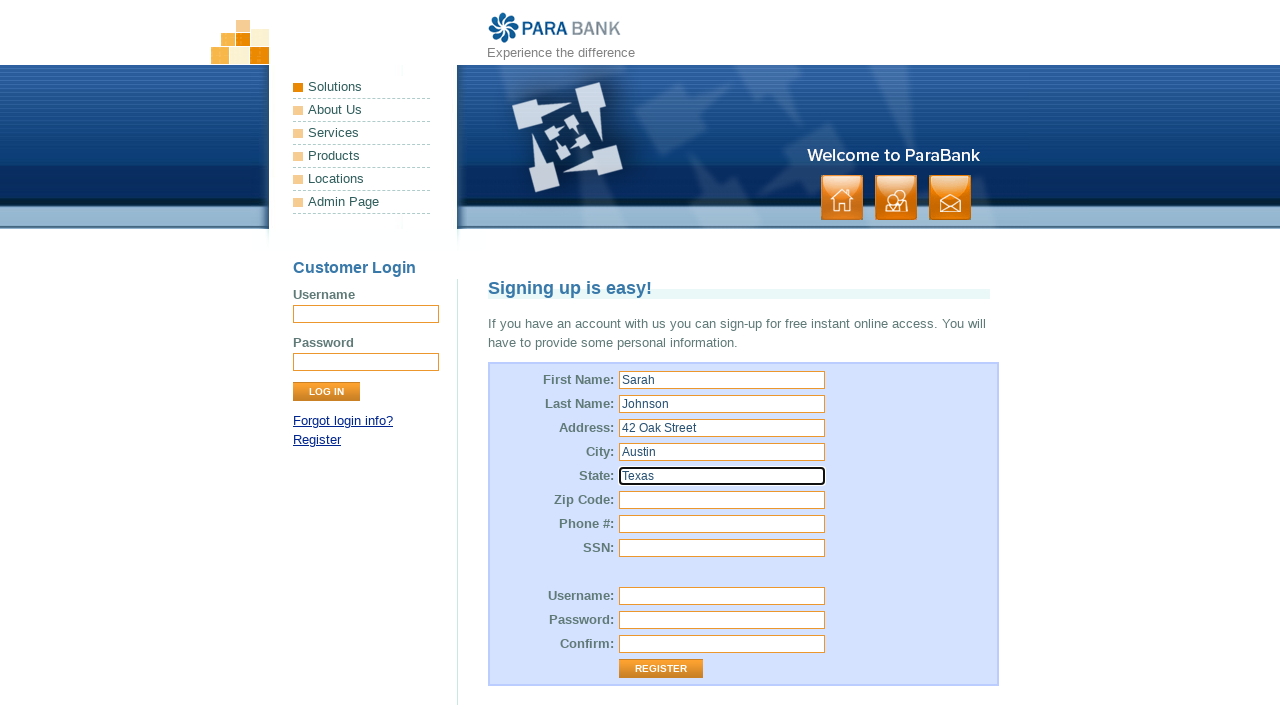

Filled in zip code '78701' on //input[@id='customer.address.zipCode']
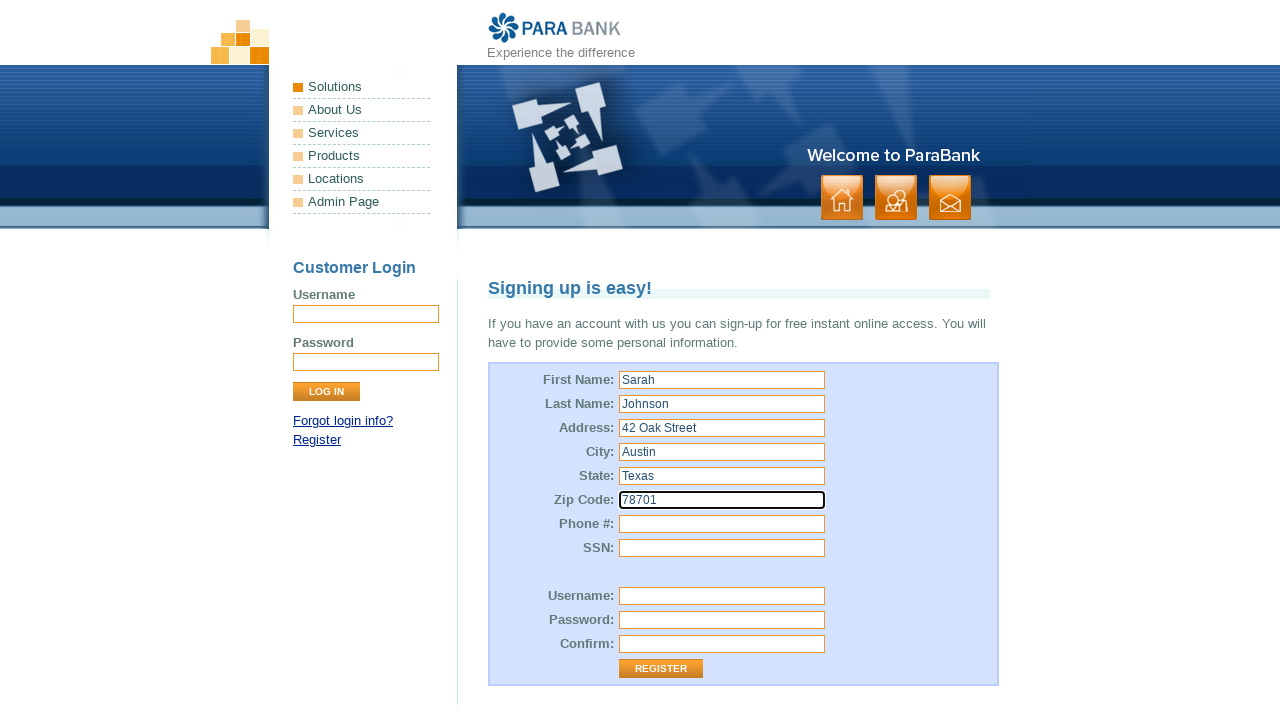

Filled in phone number '5125551234' on //input[@id='customer.phoneNumber']
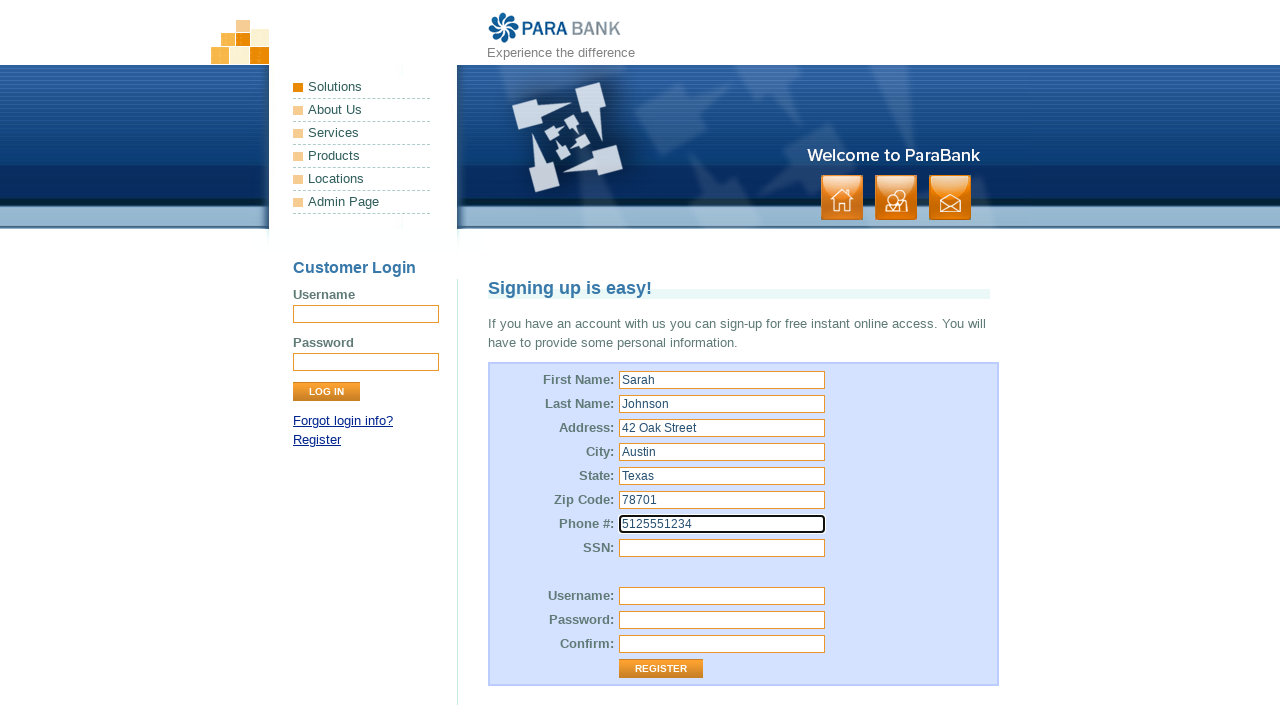

Filled in SSN '123456789' on //input[@id='customer.ssn']
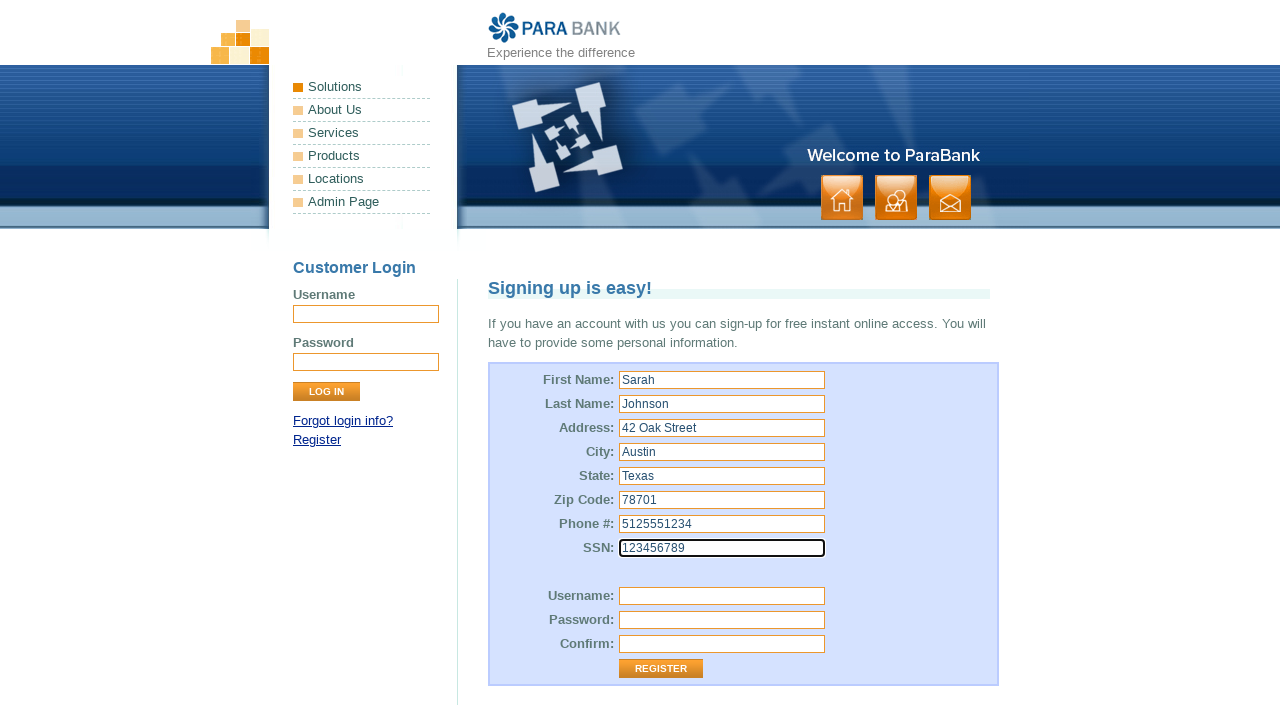

Filled in username 'sarahjohnson2024' on //input[@id='customer.username']
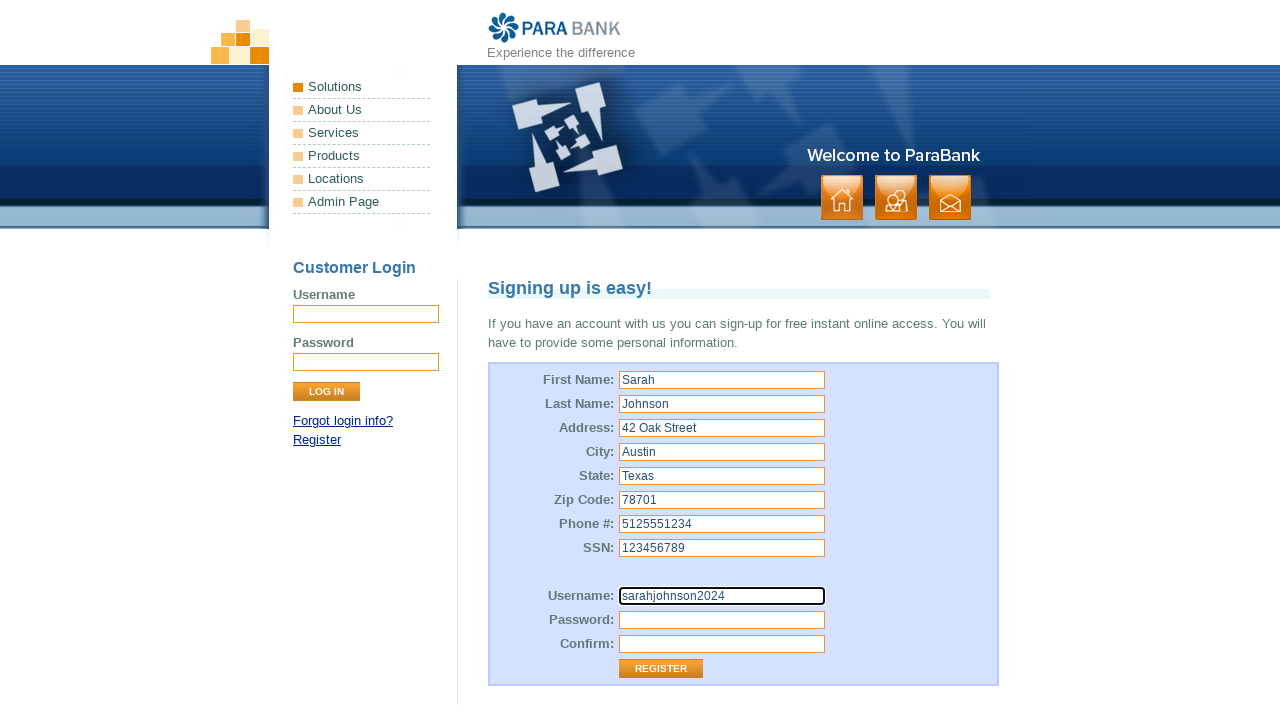

Filled in password on //input[@id='customer.password']
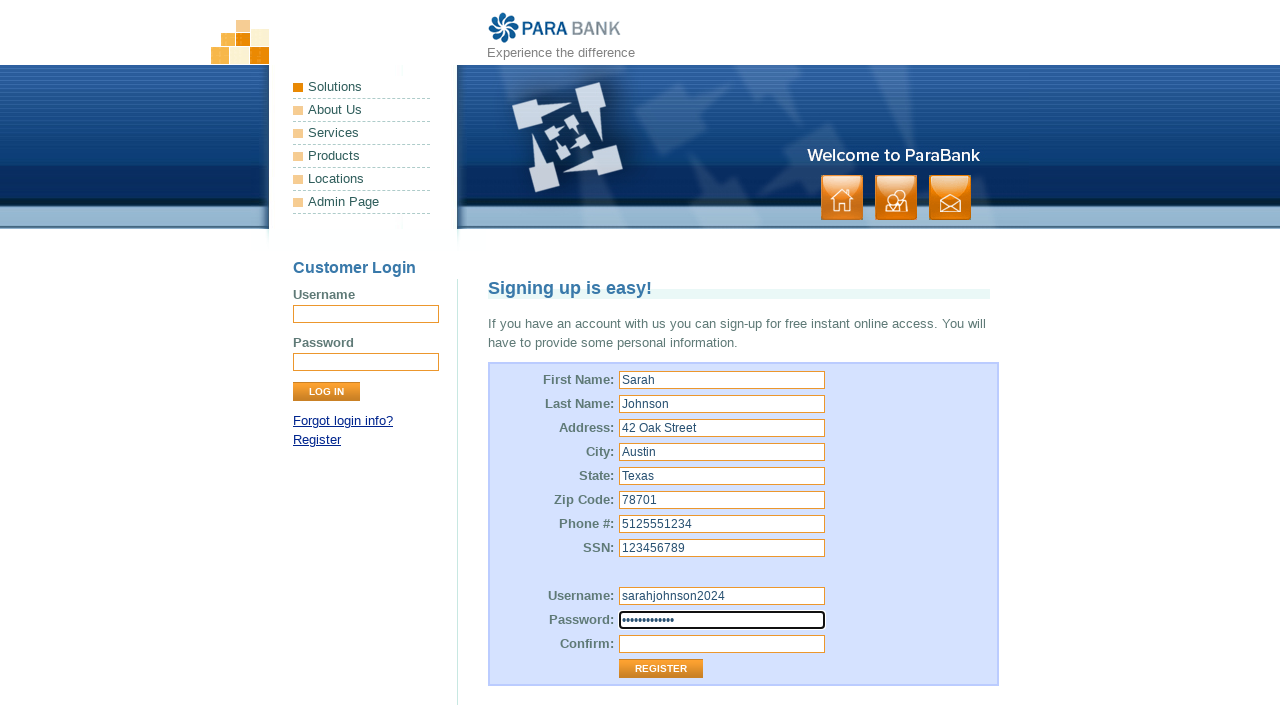

Filled in password confirmation on //input[@id='repeatedPassword']
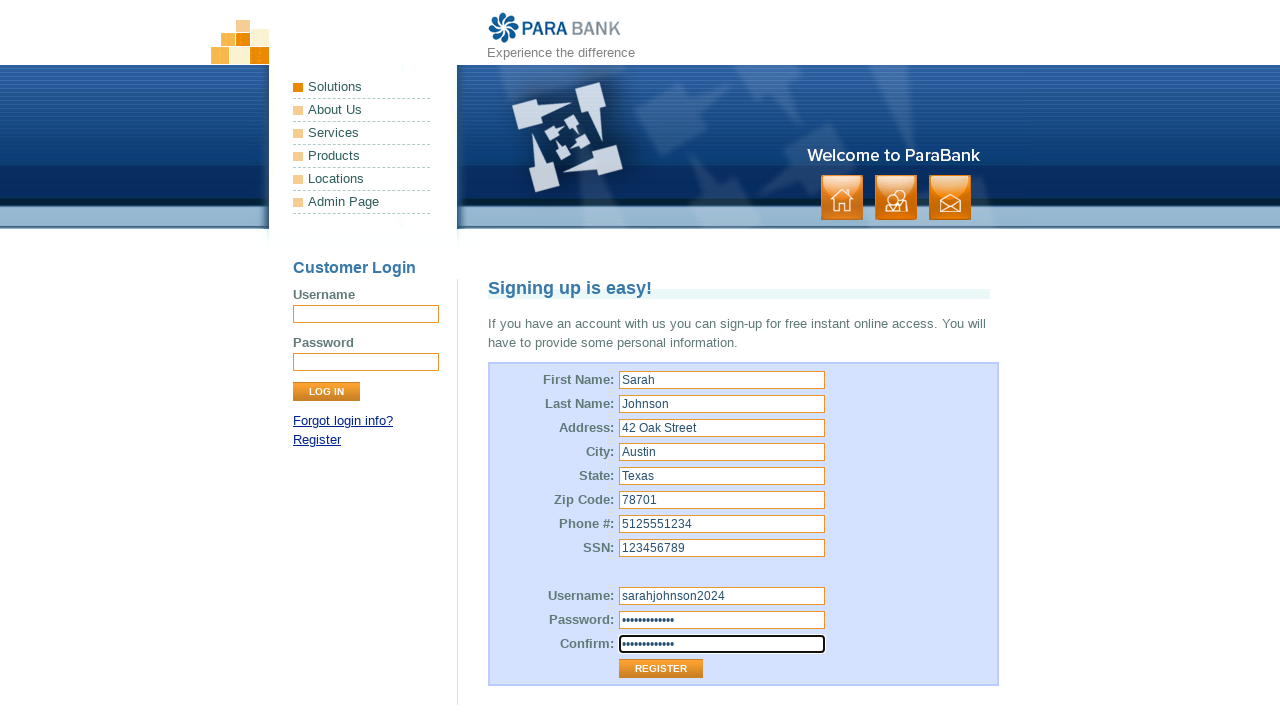

Clicked submit button to complete registration at (661, 669) on xpath=//tbody/tr[13]/td[2]/input[1]
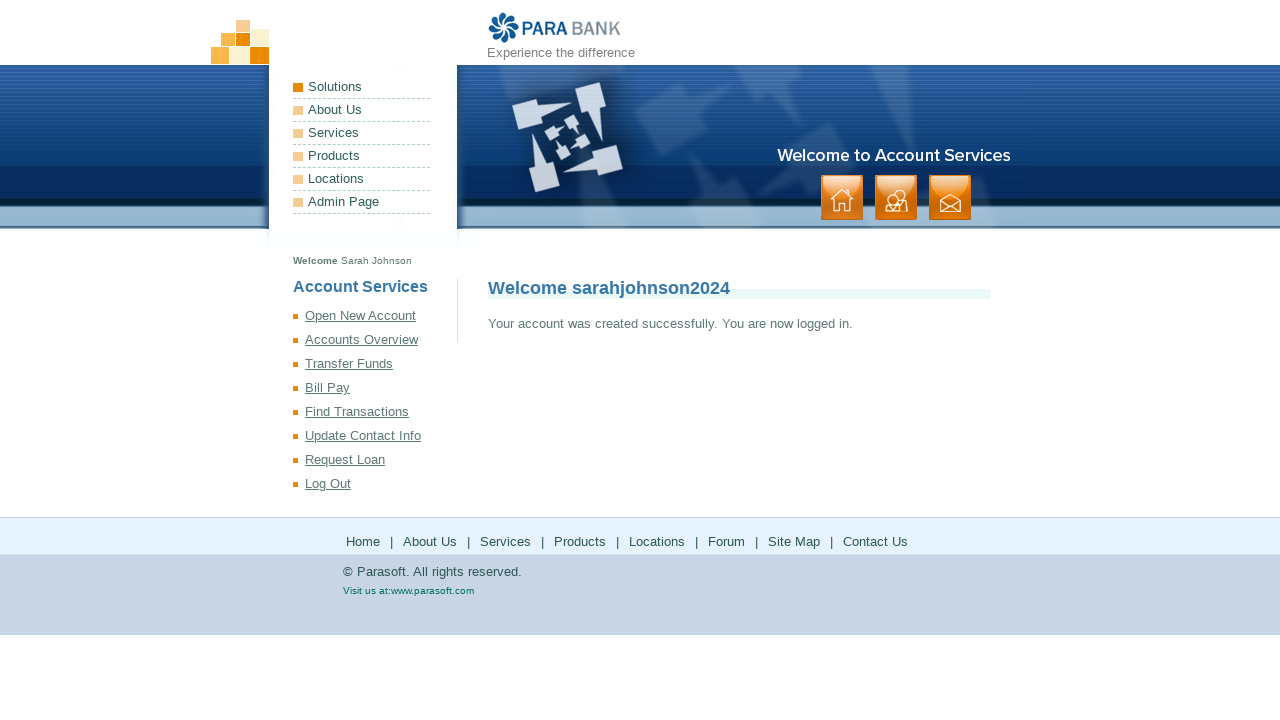

Registration success message appeared
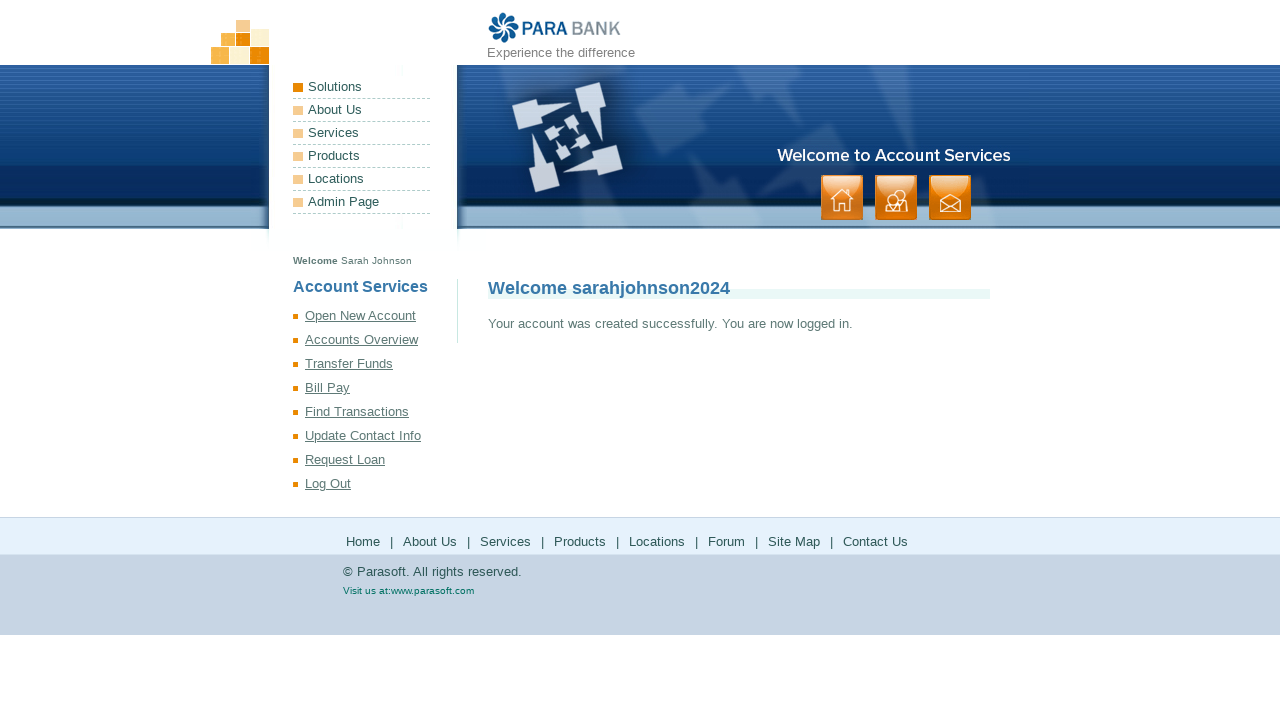

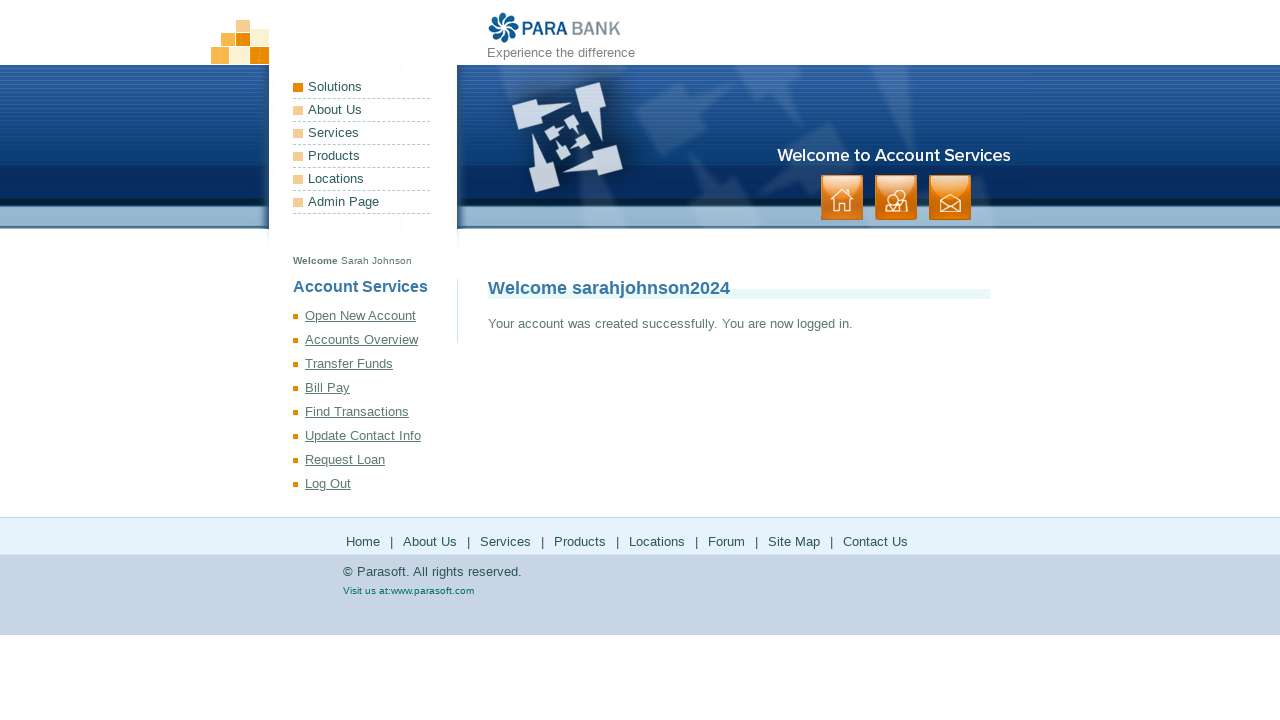